Tests marking items as completed one by one using individual toggle checkboxes

Starting URL: https://demo.playwright.dev/todomvc

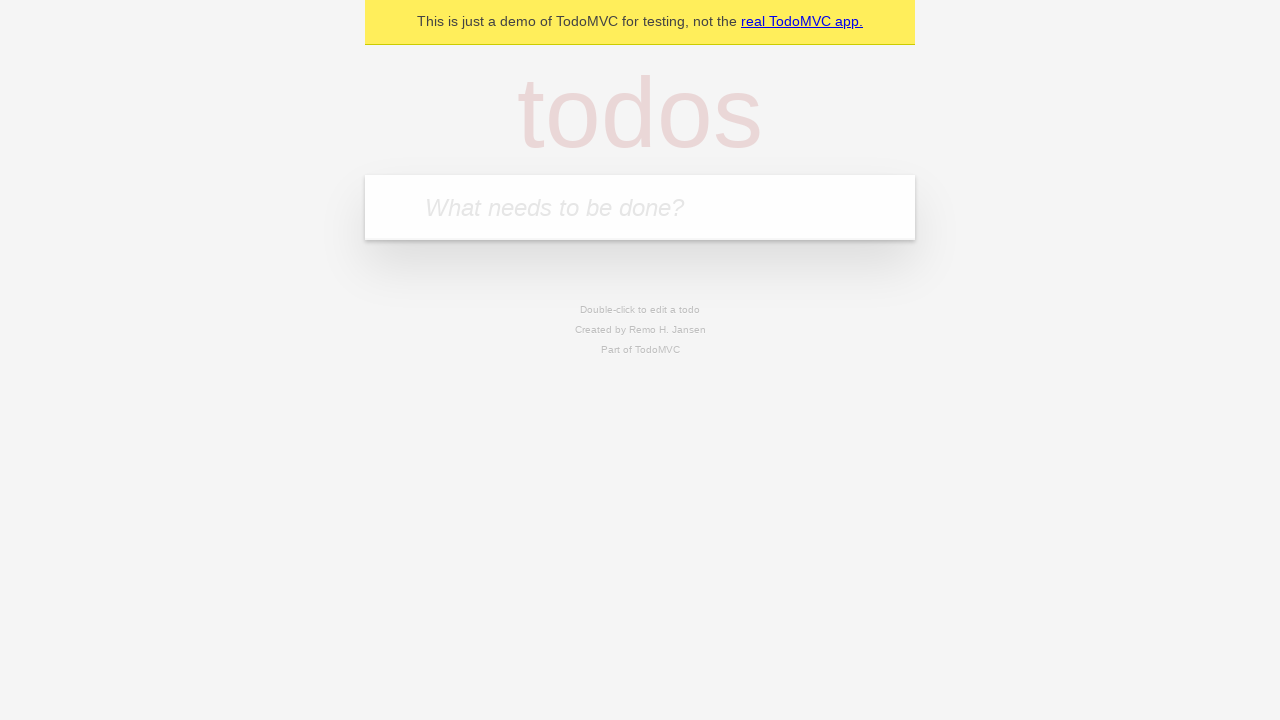

Filled new todo input with 'complete code challenge for reach' on input.new-todo
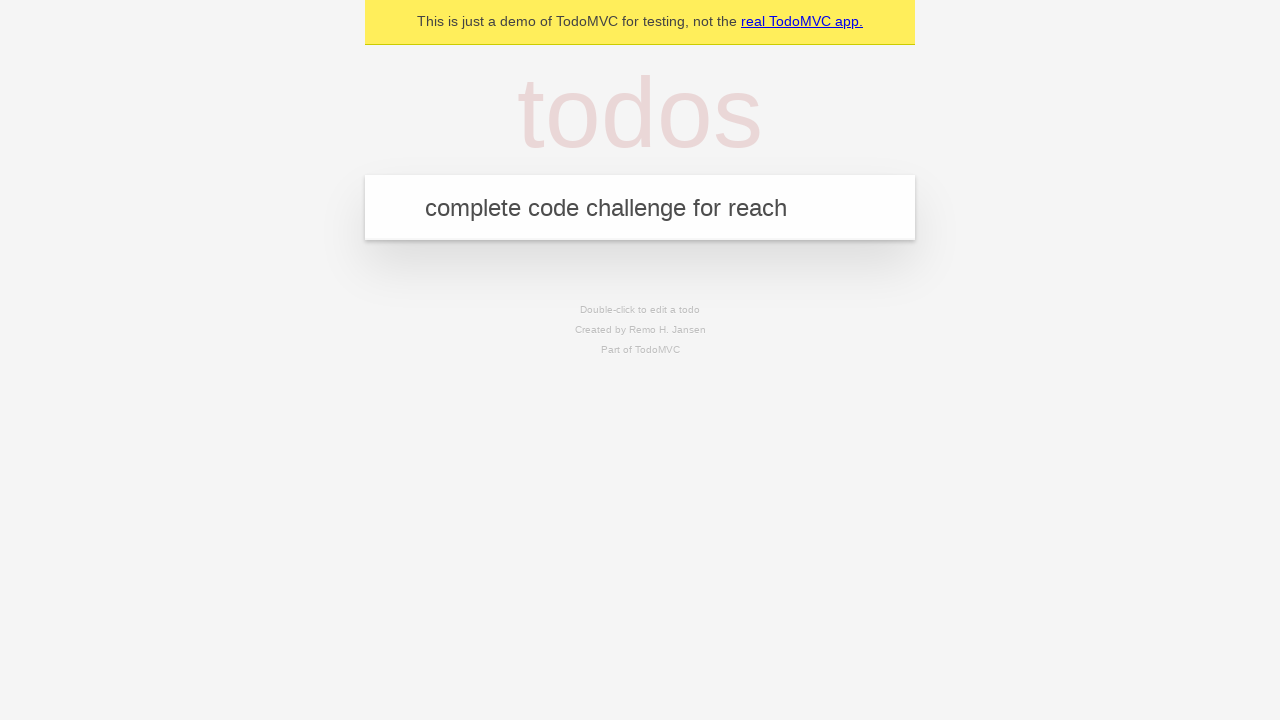

Pressed Enter to create todo item 'complete code challenge for reach' on input.new-todo
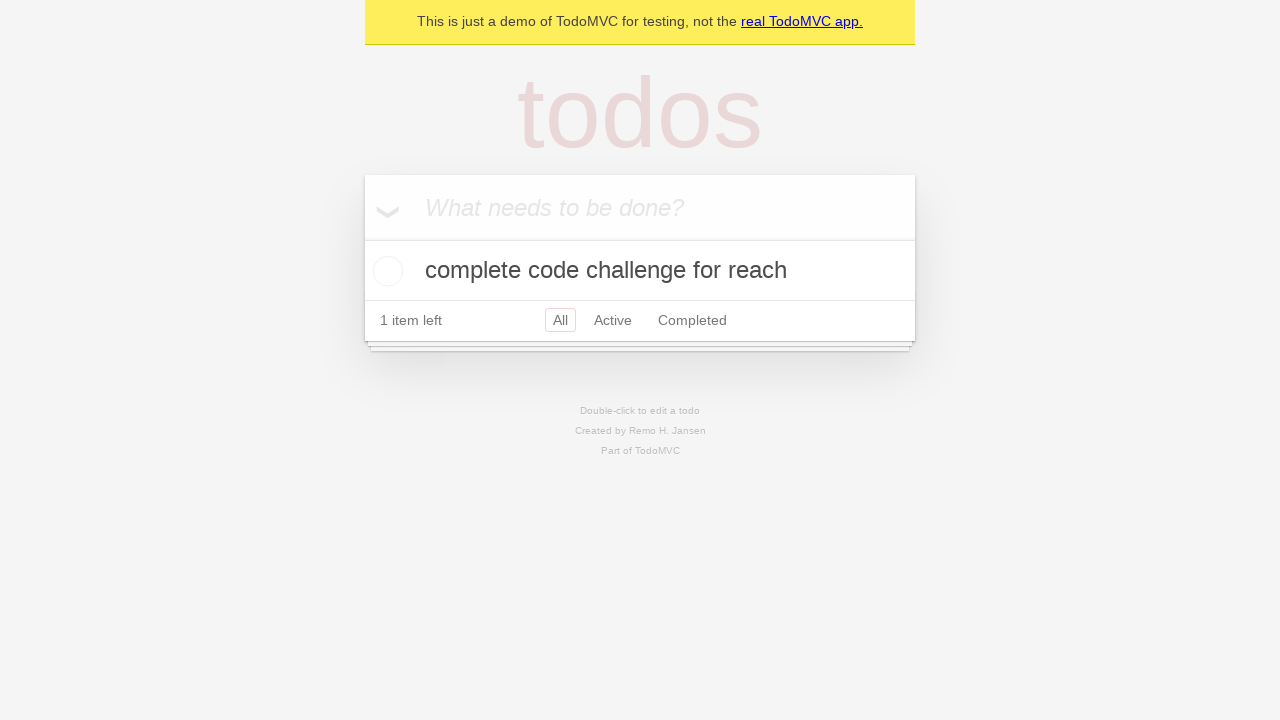

Filled new todo input with 'ensure coverage for all items is automated' on input.new-todo
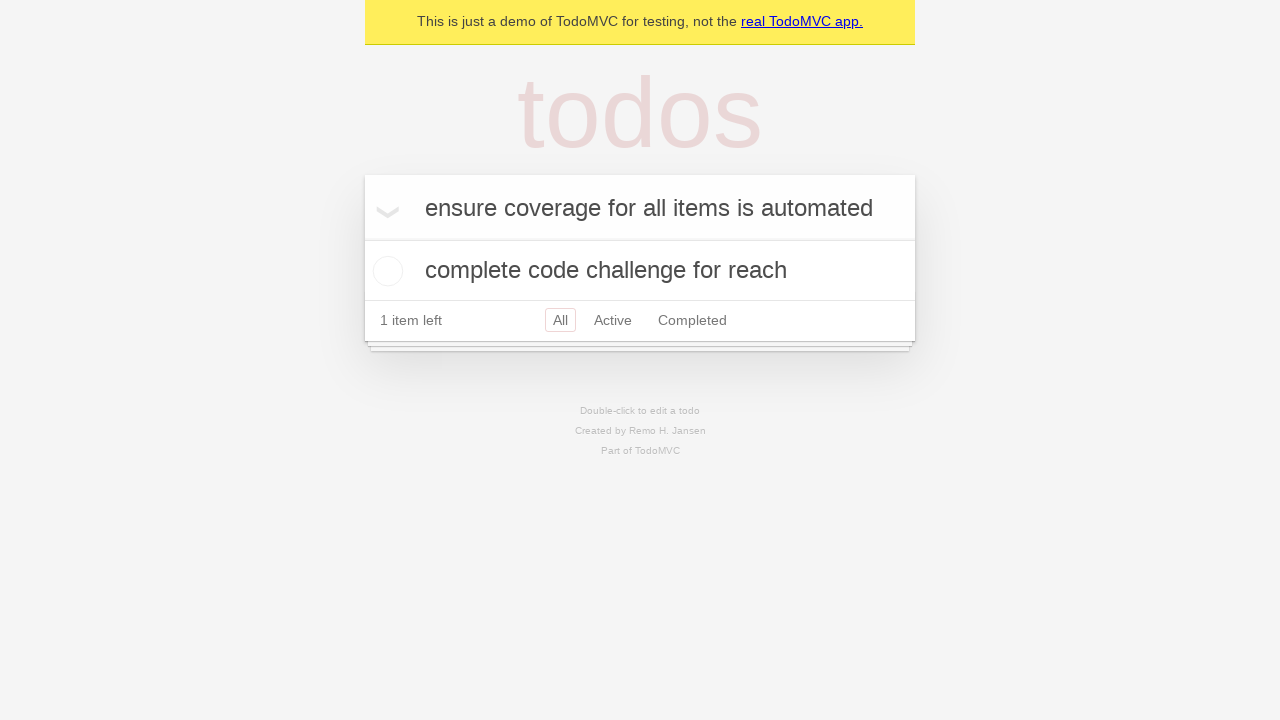

Pressed Enter to create todo item 'ensure coverage for all items is automated' on input.new-todo
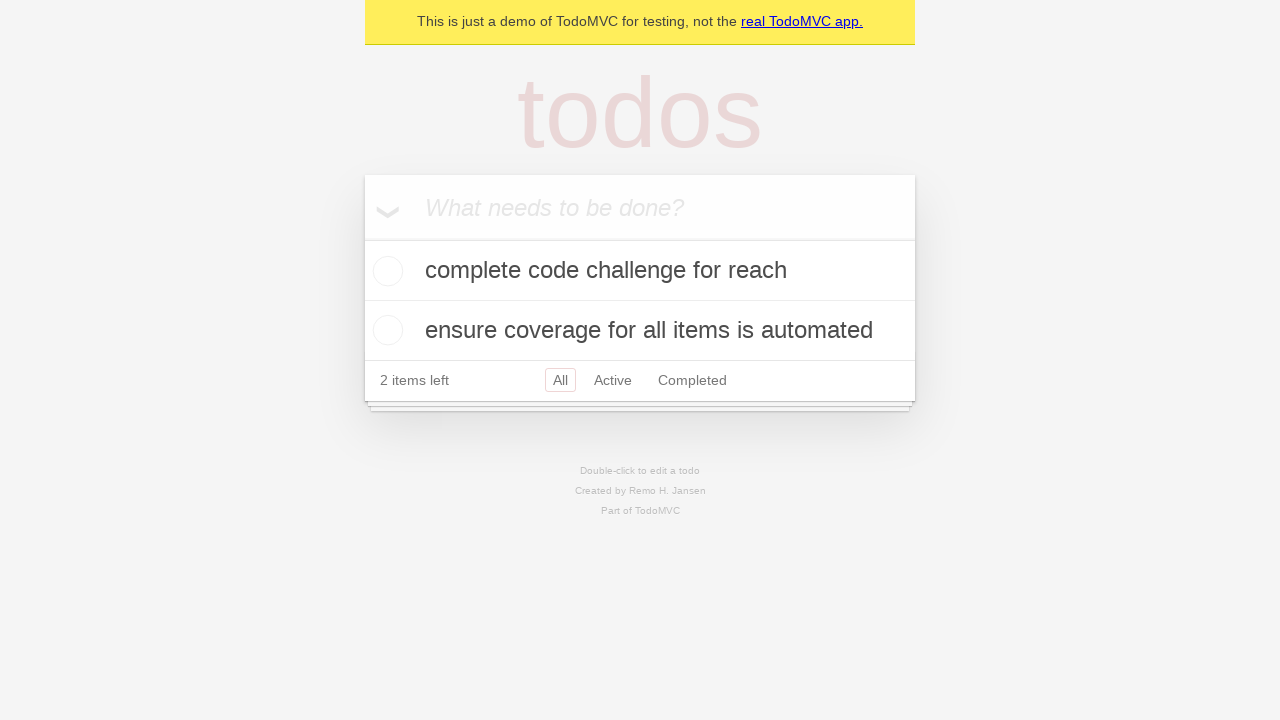

Filled new todo input with 'discuss solutions' on input.new-todo
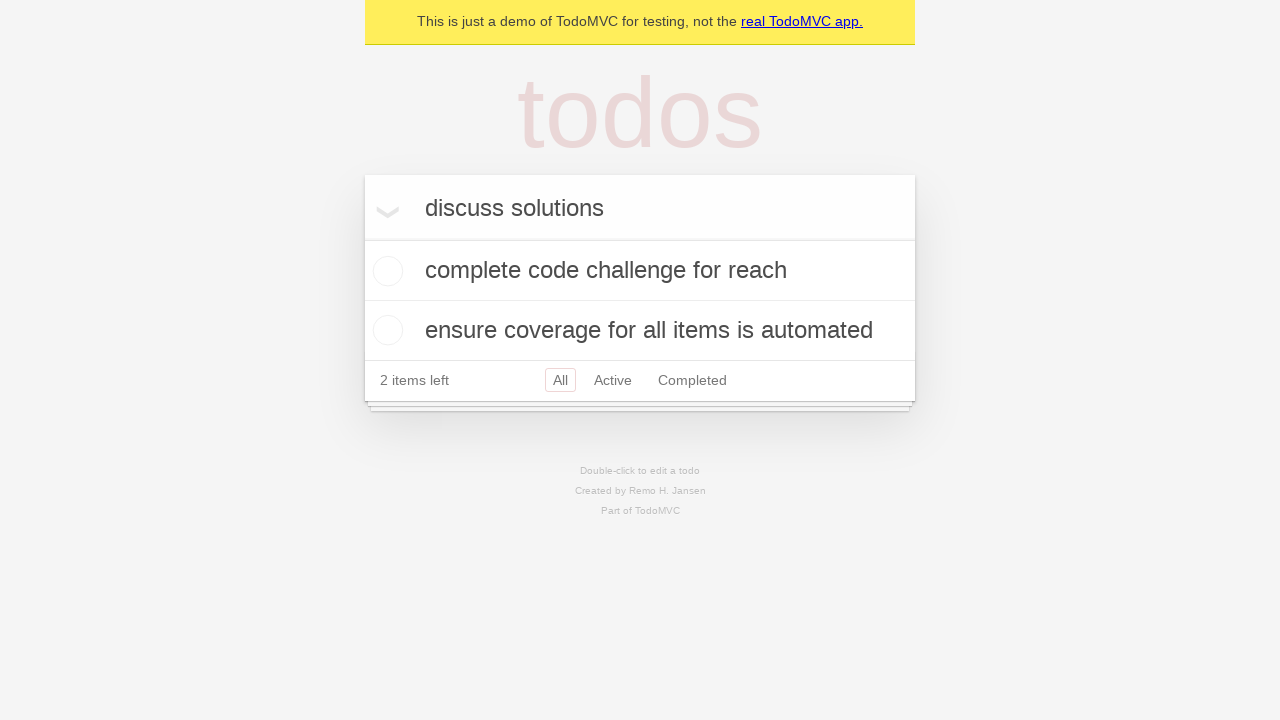

Pressed Enter to create todo item 'discuss solutions' on input.new-todo
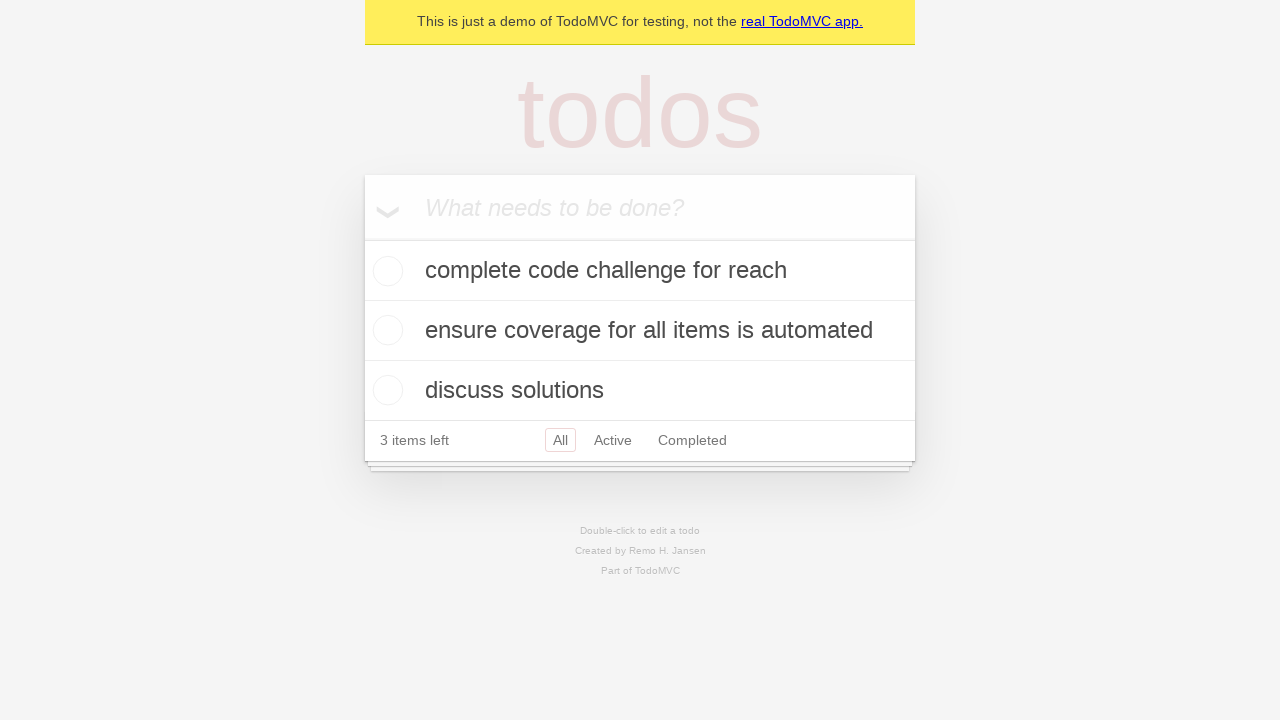

Checked toggle checkbox for todo item 1 at (385, 271) on input.toggle >> nth=0
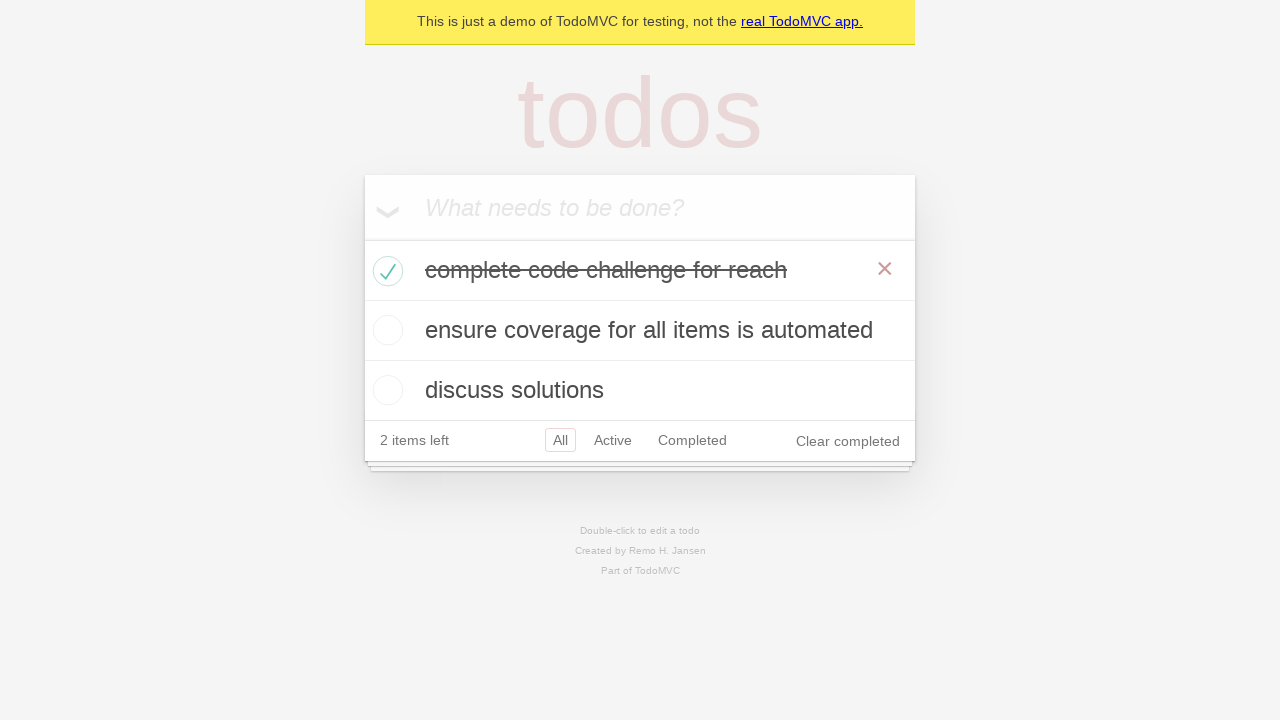

Checked toggle checkbox for todo item 2 at (385, 330) on input.toggle >> nth=1
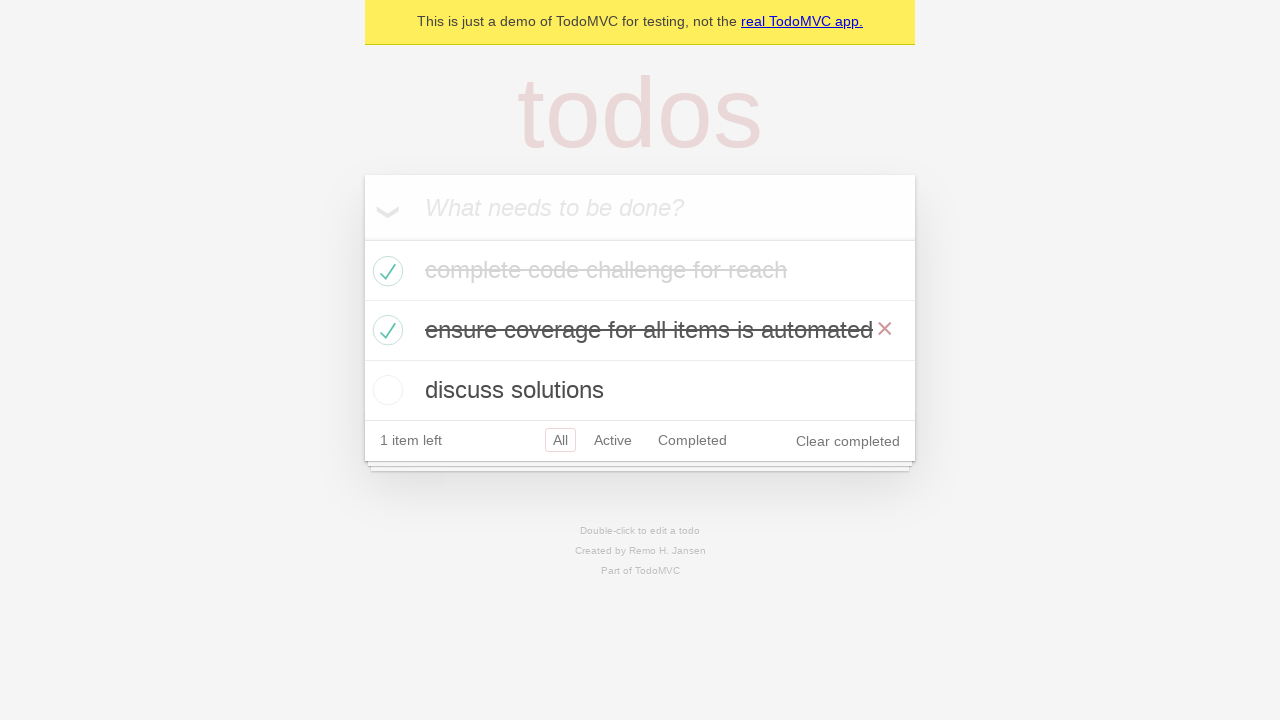

Checked toggle checkbox for todo item 3 at (385, 390) on input.toggle >> nth=2
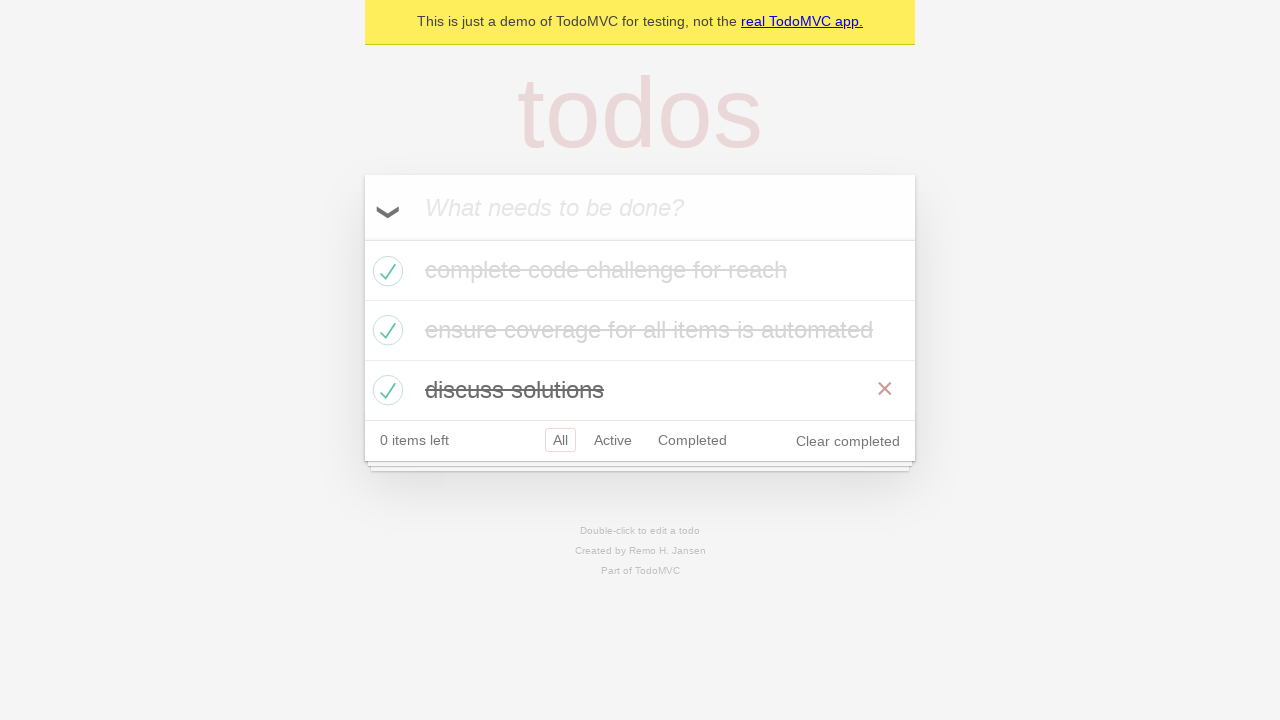

Verified that the toggle-all checkbox is now checked
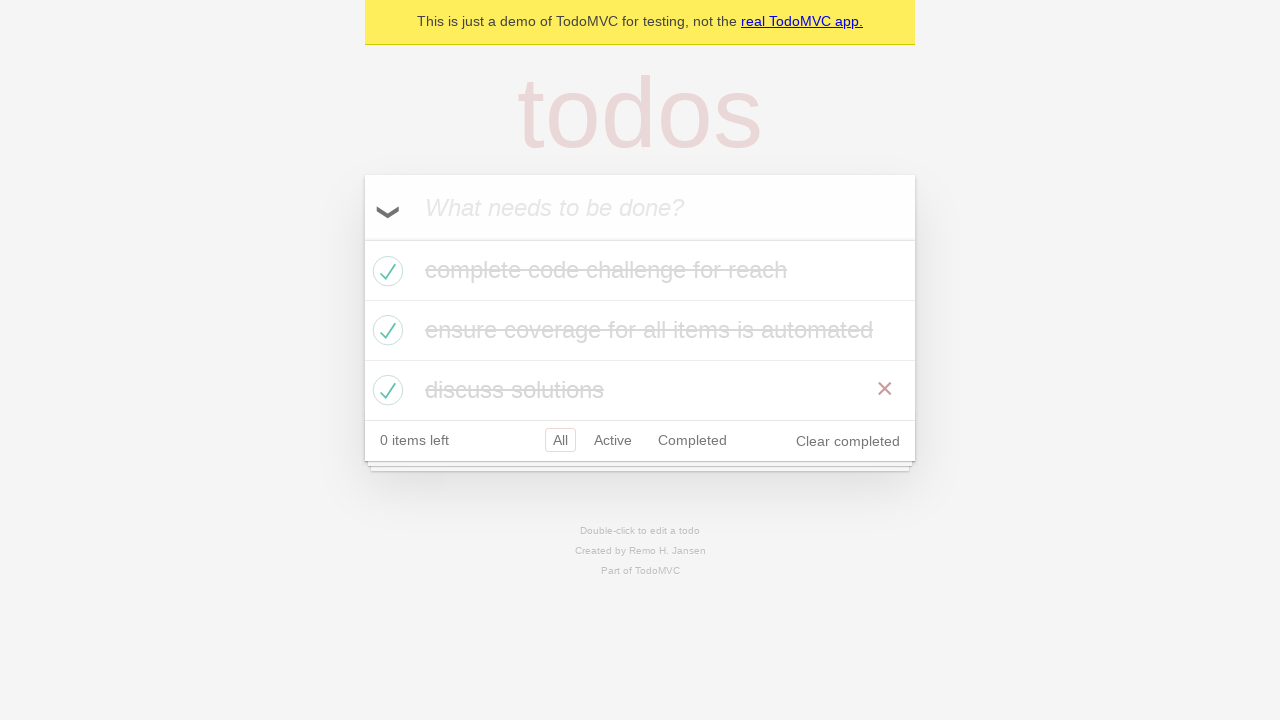

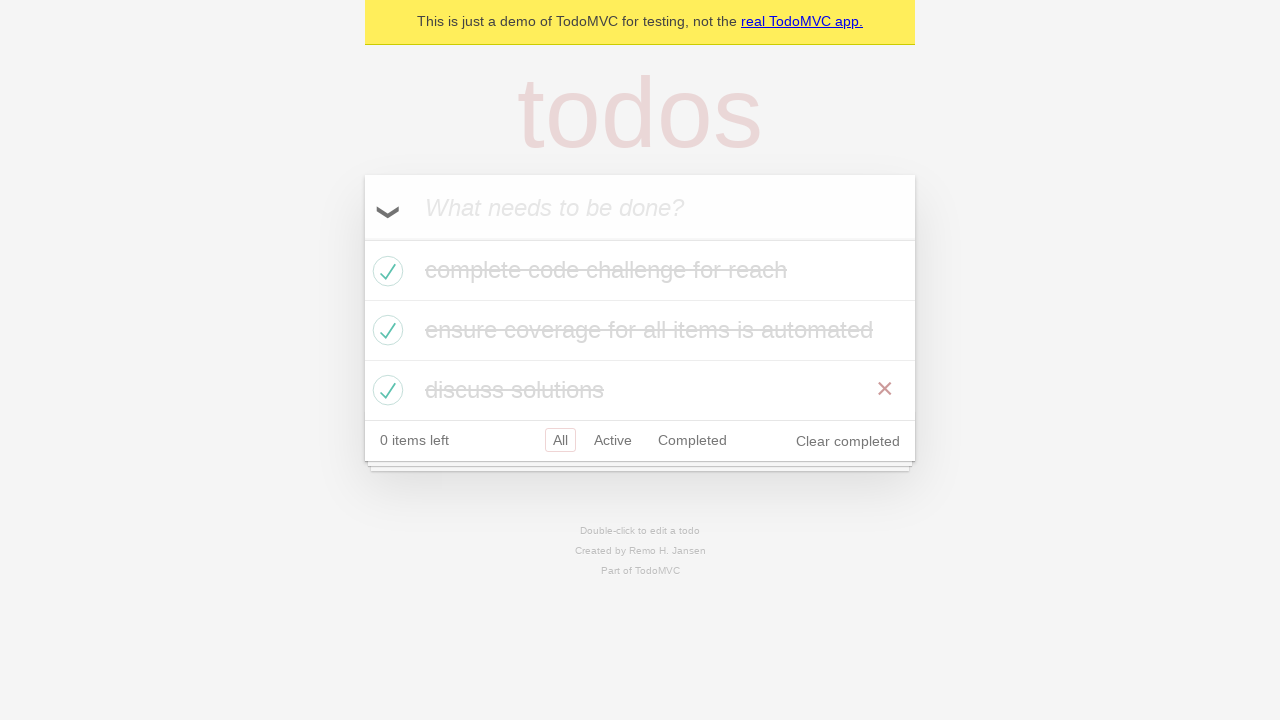